Tests window handling by clicking a button inside an iframe that opens a new window, then switches to the new window and back to the original

Starting URL: https://www.w3schools.com/jsref/tryit.asp?filename=tryjsref_win_open

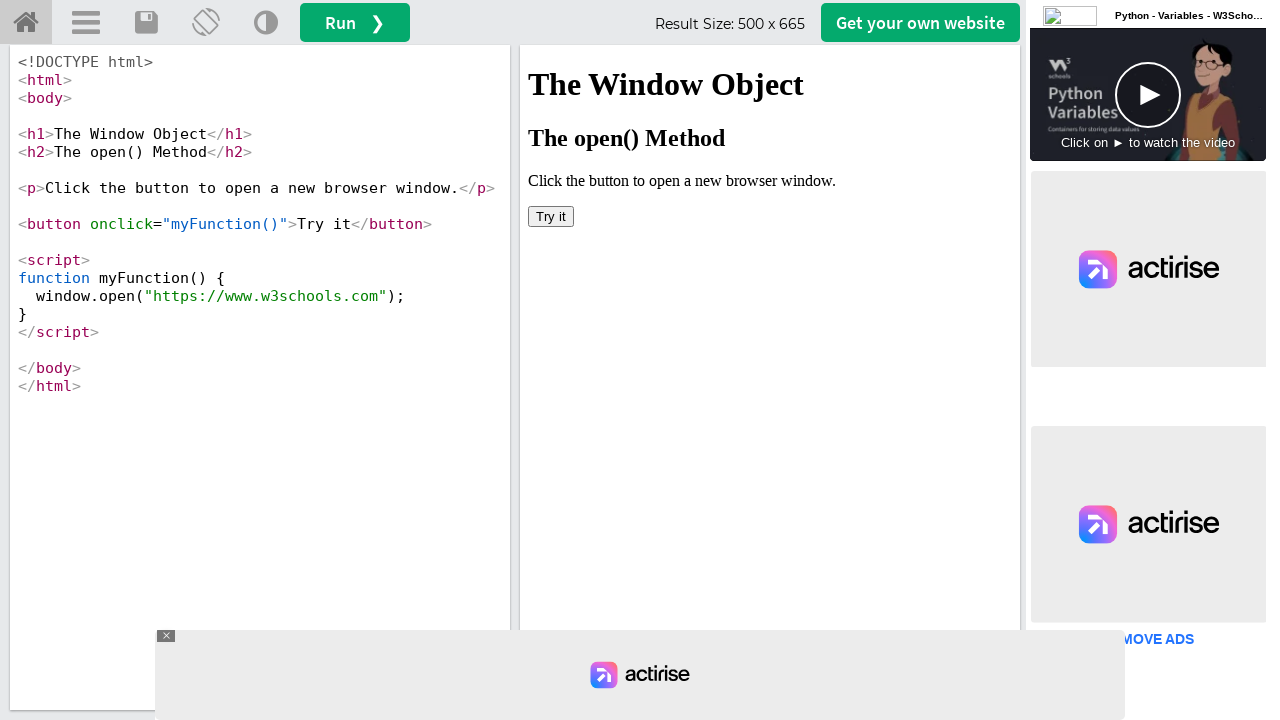

Located iframe with ID 'iframeResult'
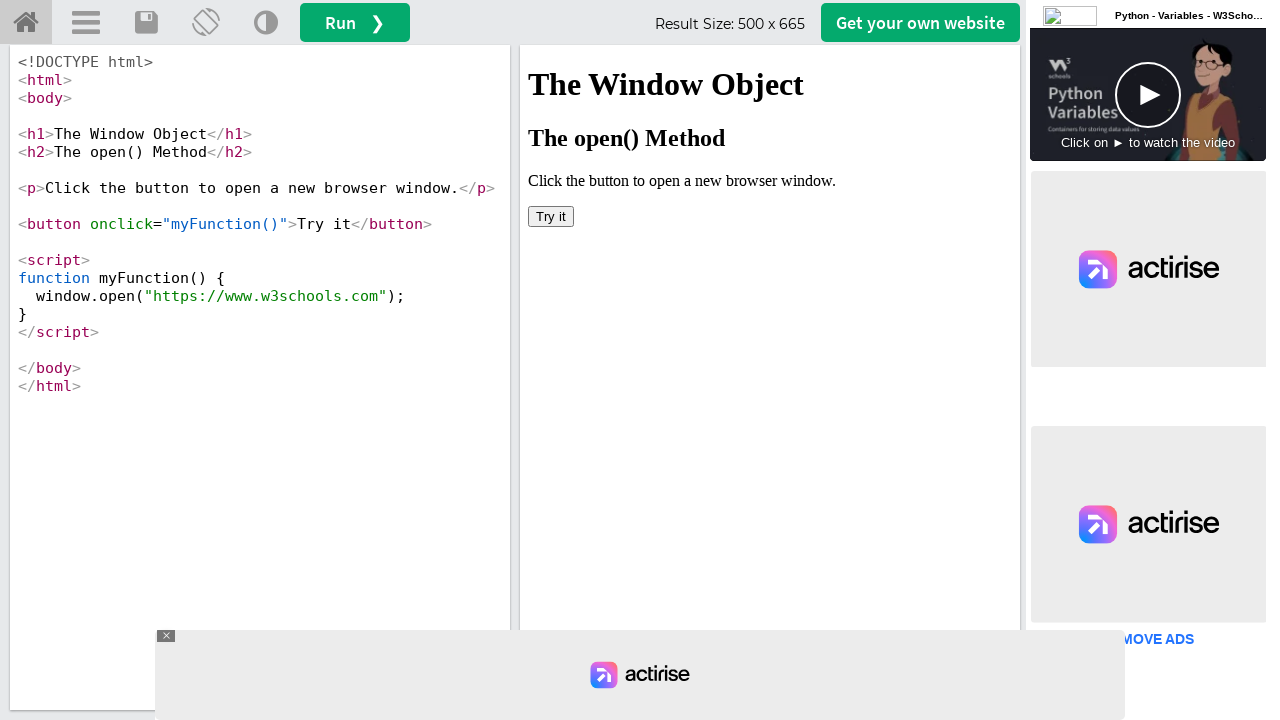

Clicked 'Try it' button inside iframe, triggering new window popup at (551, 216) on #iframeResult >> internal:control=enter-frame >> button:has-text('Try it')
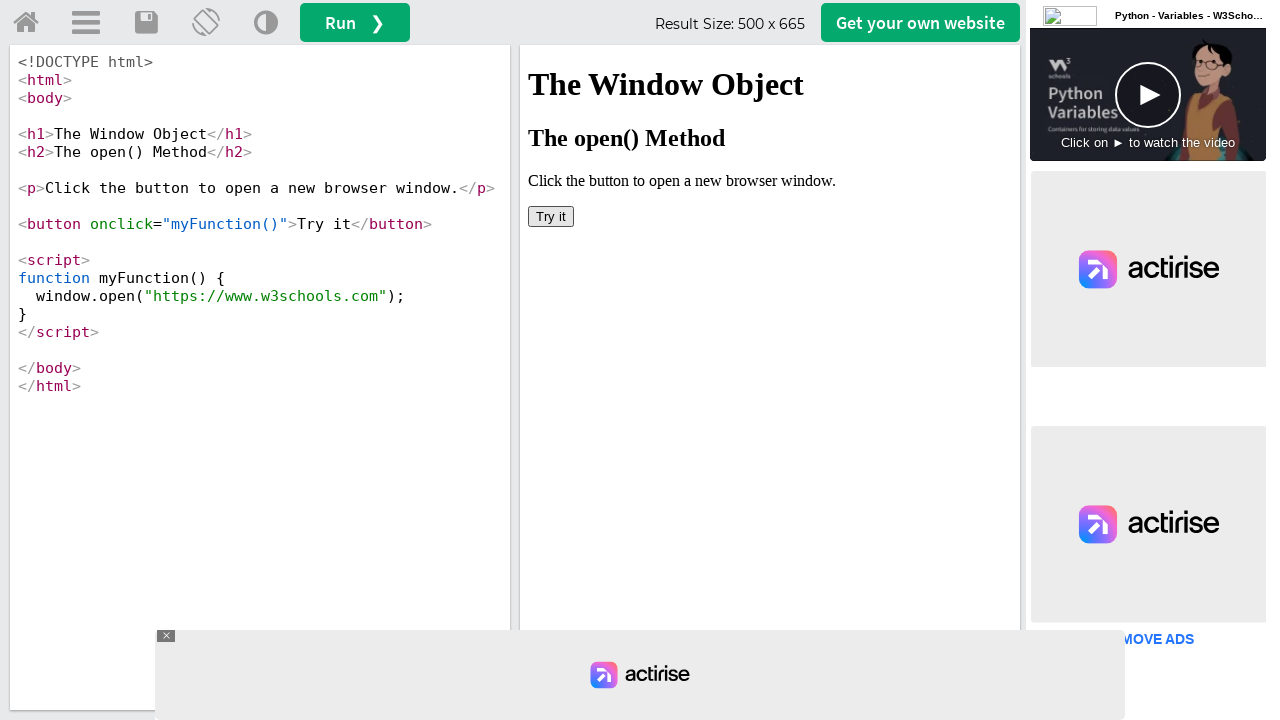

Successfully captured new popup window
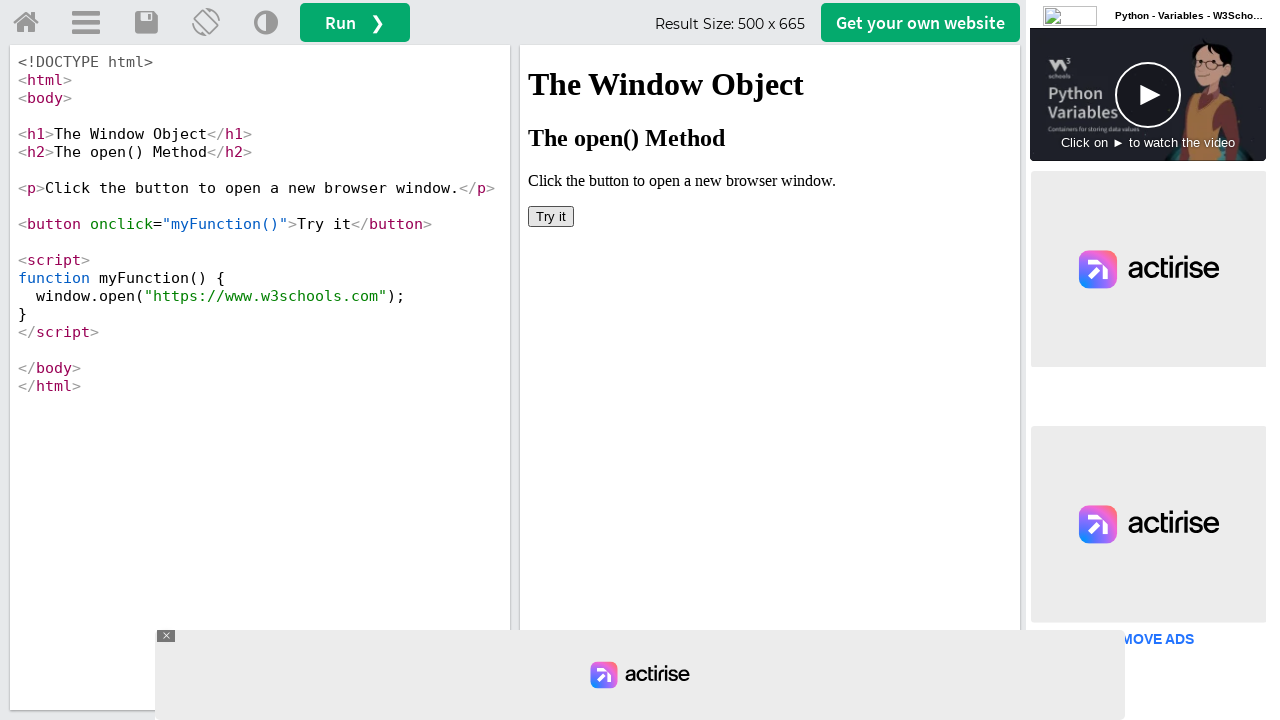

Retrieved new window URL: https://www.w3schools.com/
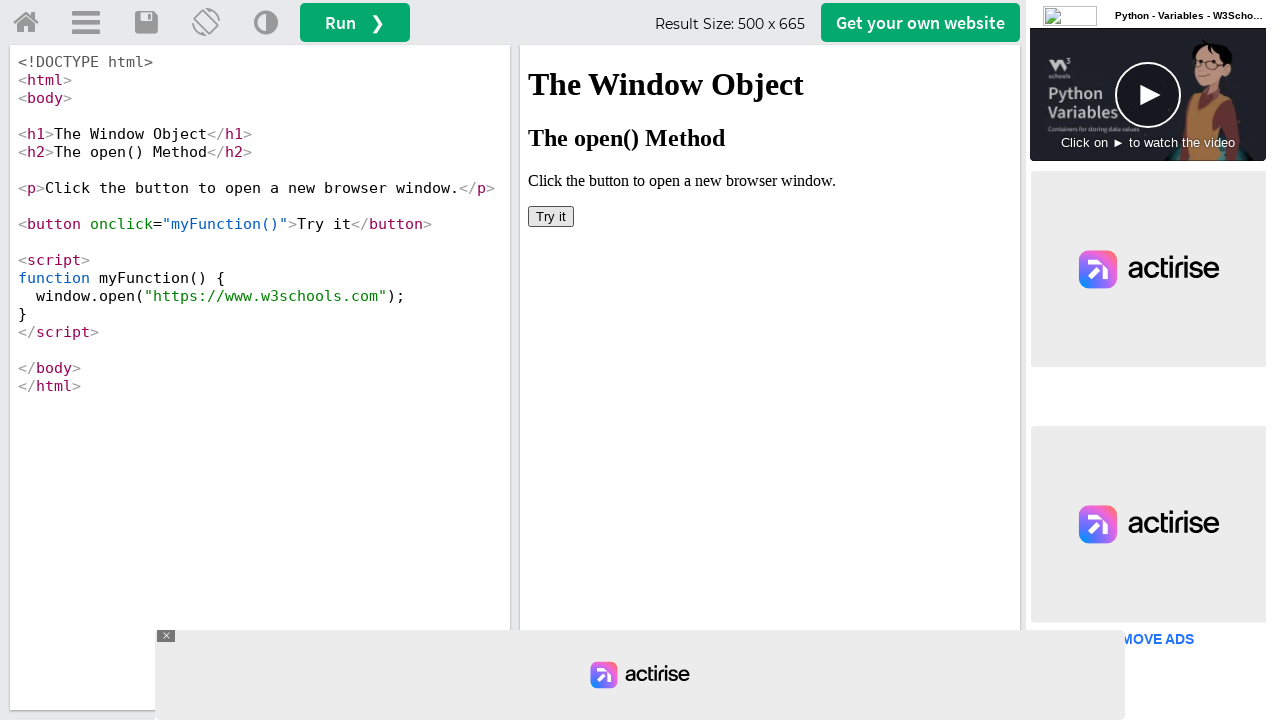

Closed the new popup window
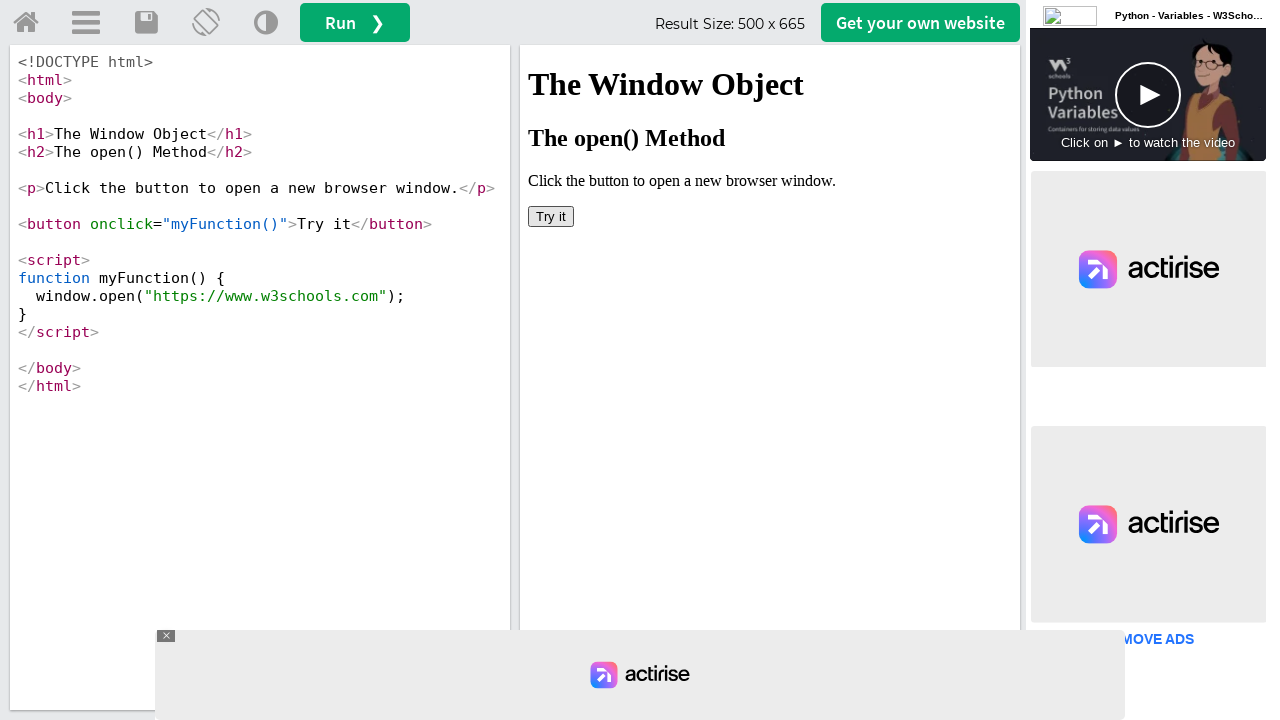

Test completed - original page context remains active
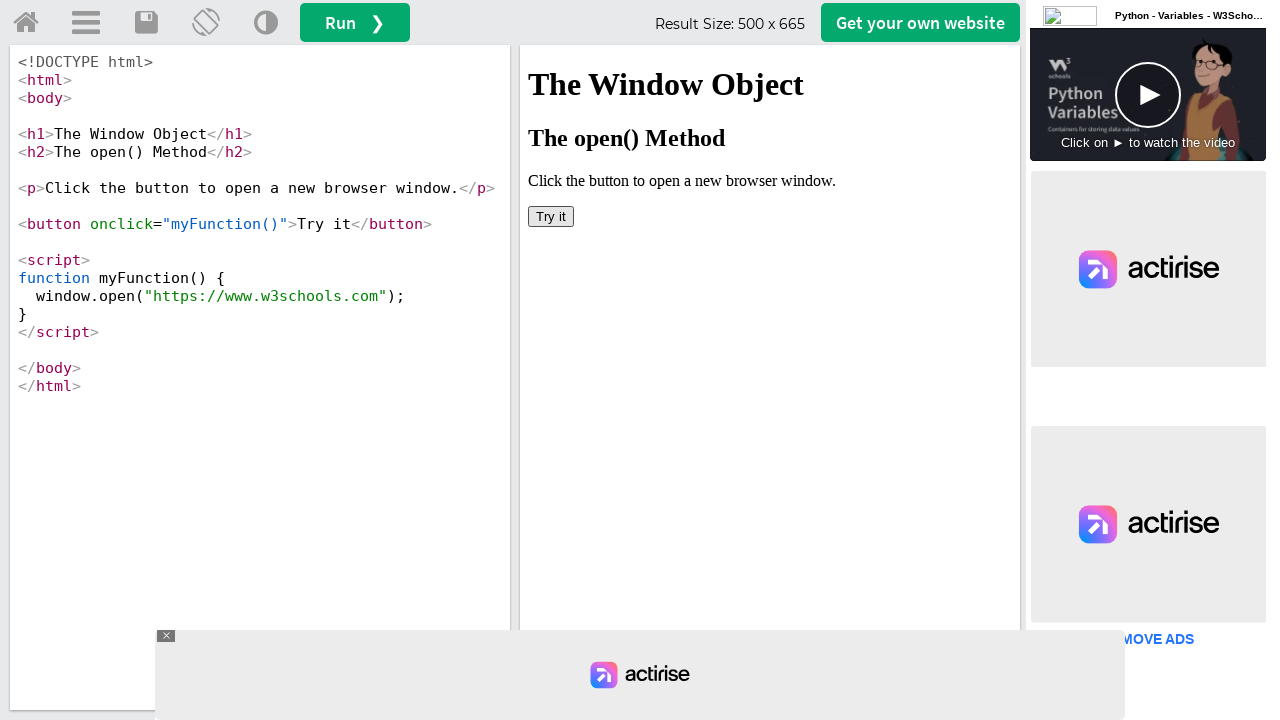

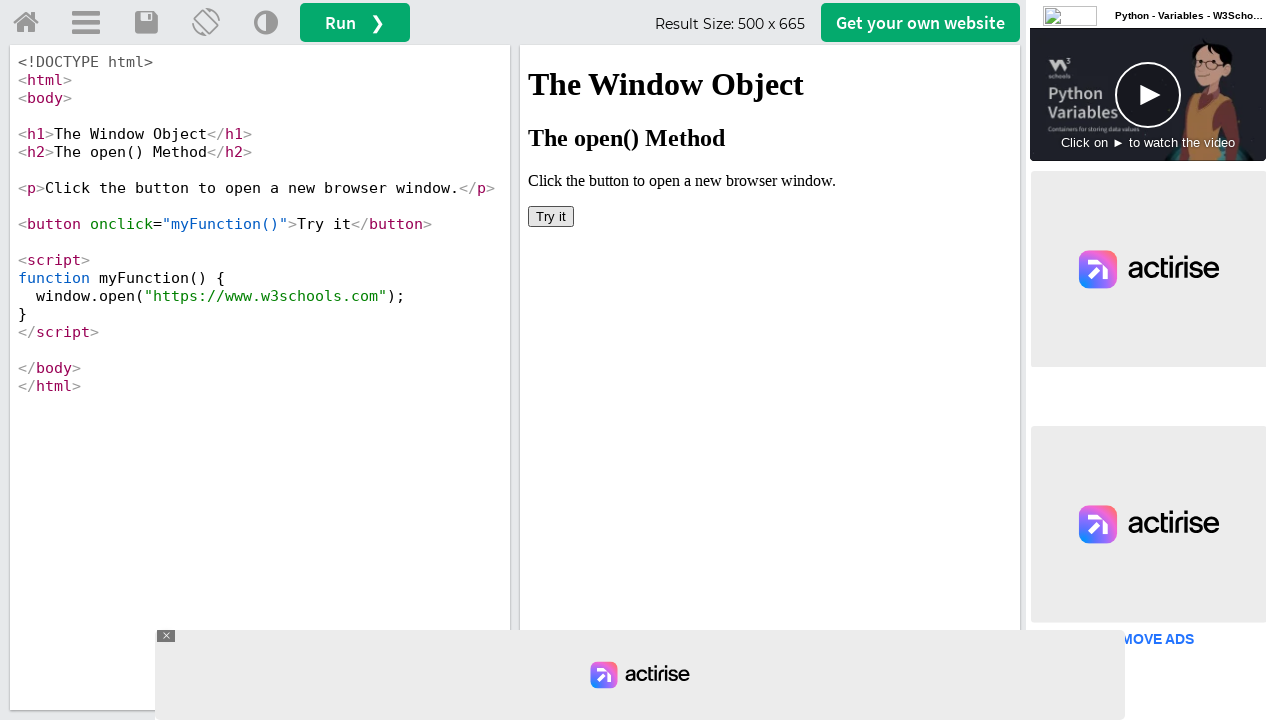